Tests a verification button click flow by clicking a verify button and asserting that a success message appears on the page.

Starting URL: http://suninjuly.github.io/wait1.html

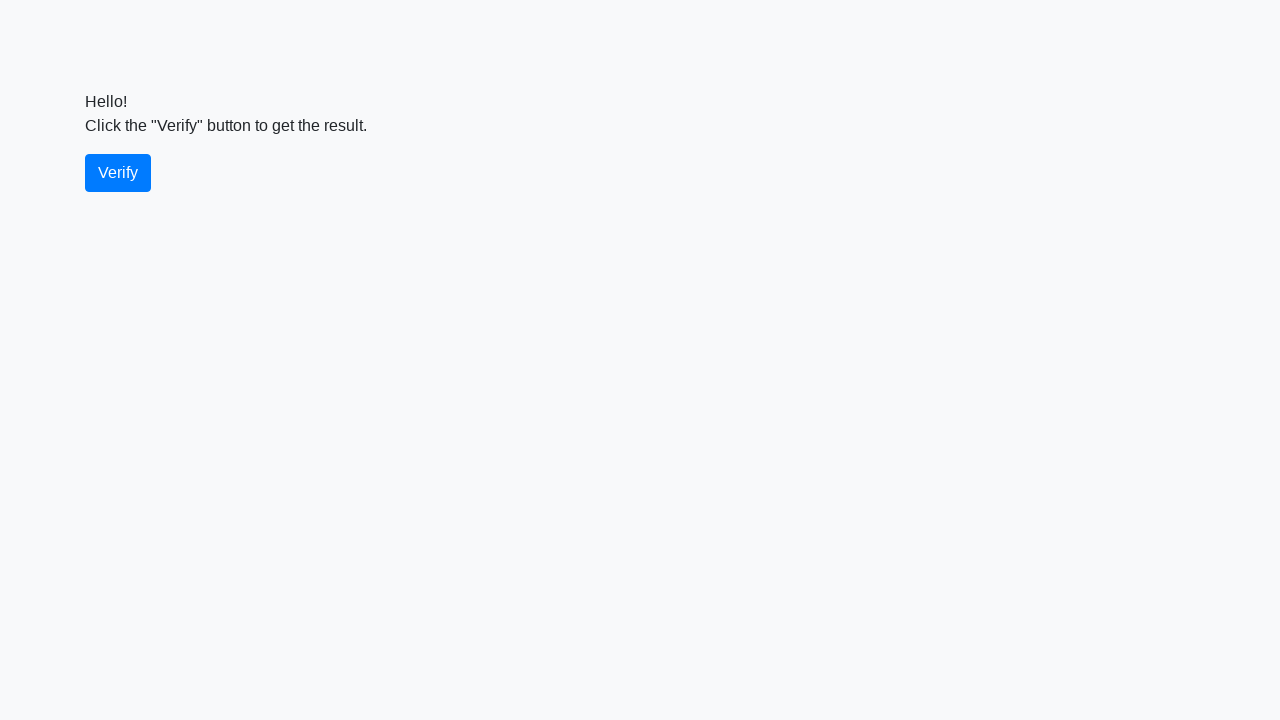

Waited for verify button to be present on page
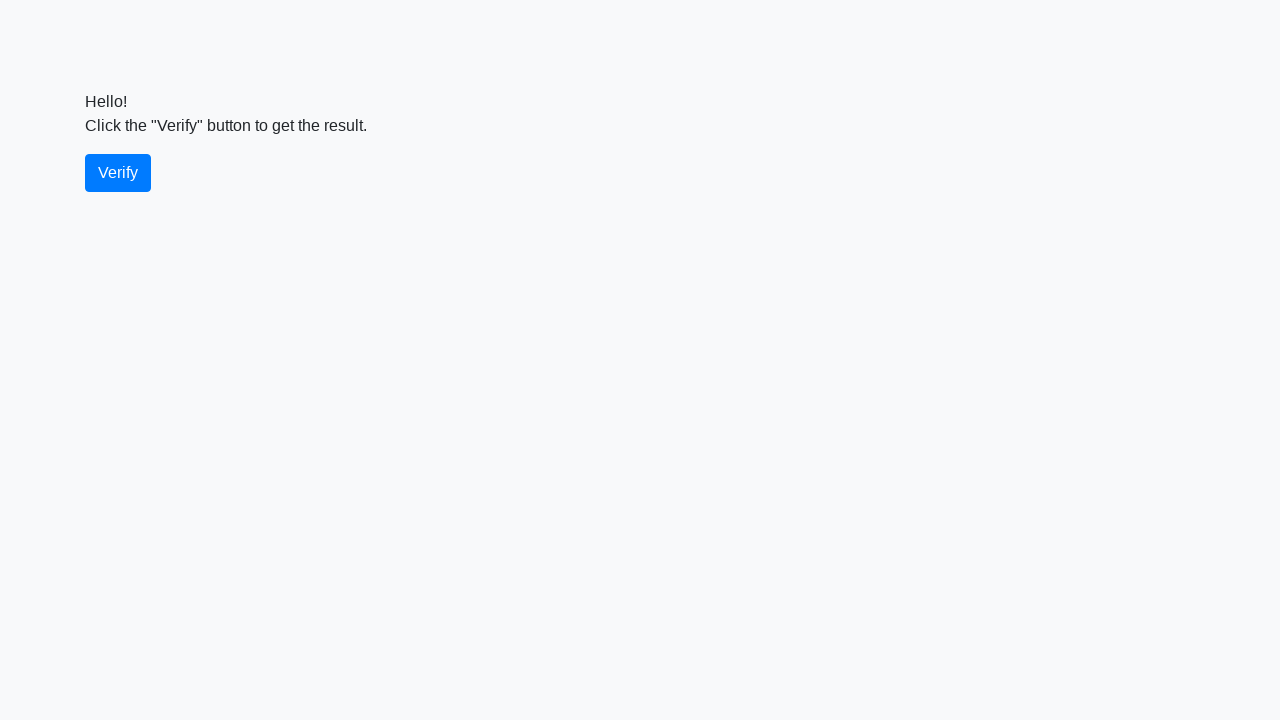

Clicked the verify button at (118, 173) on #verify
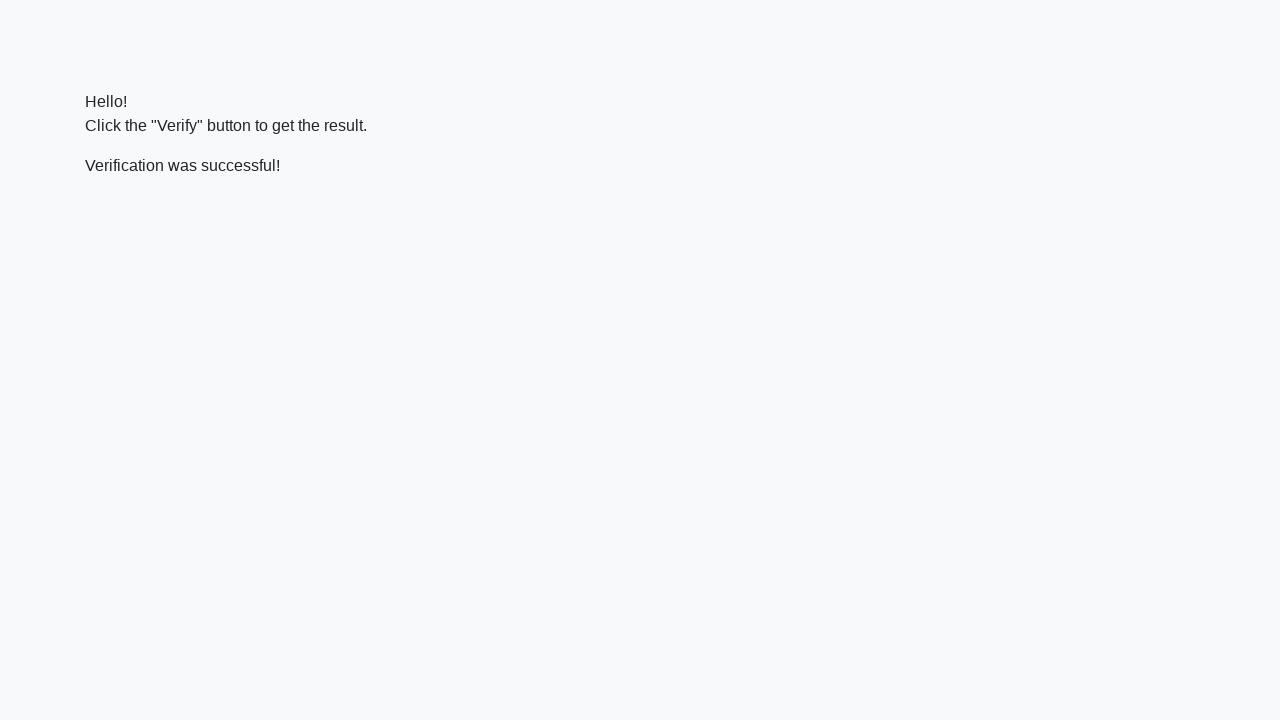

Located the verify message element
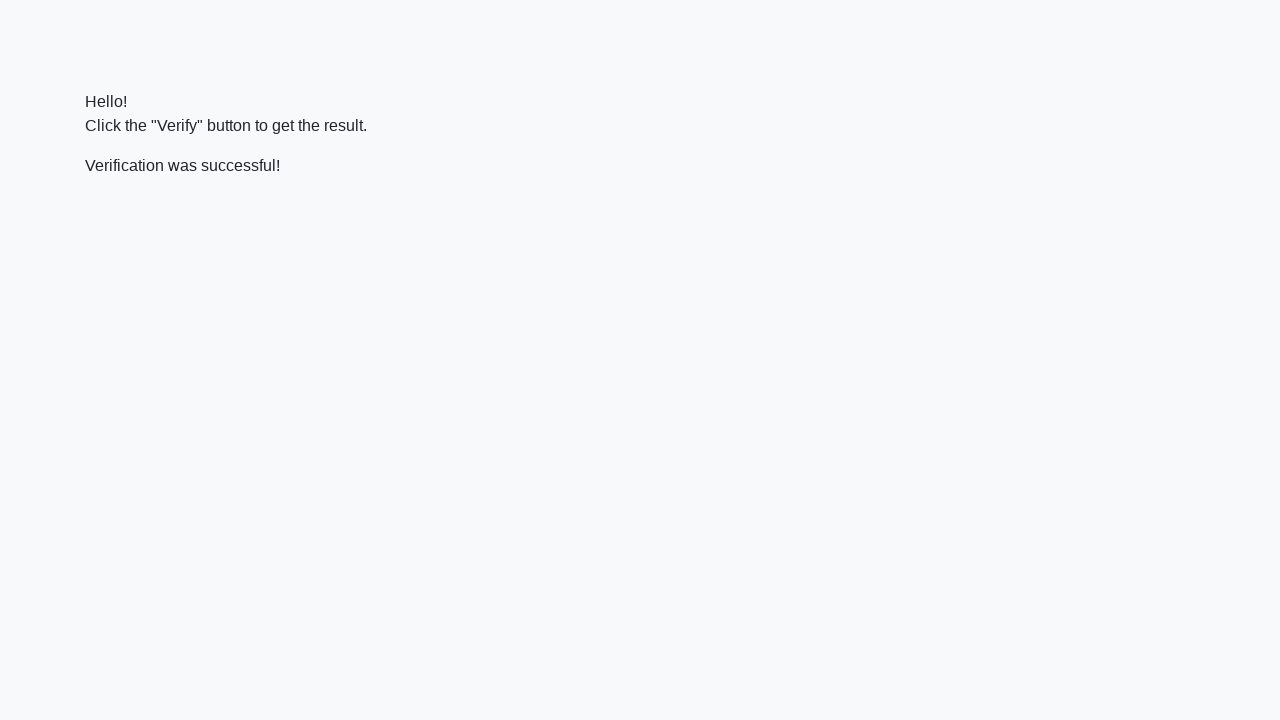

Waited for success message to appear
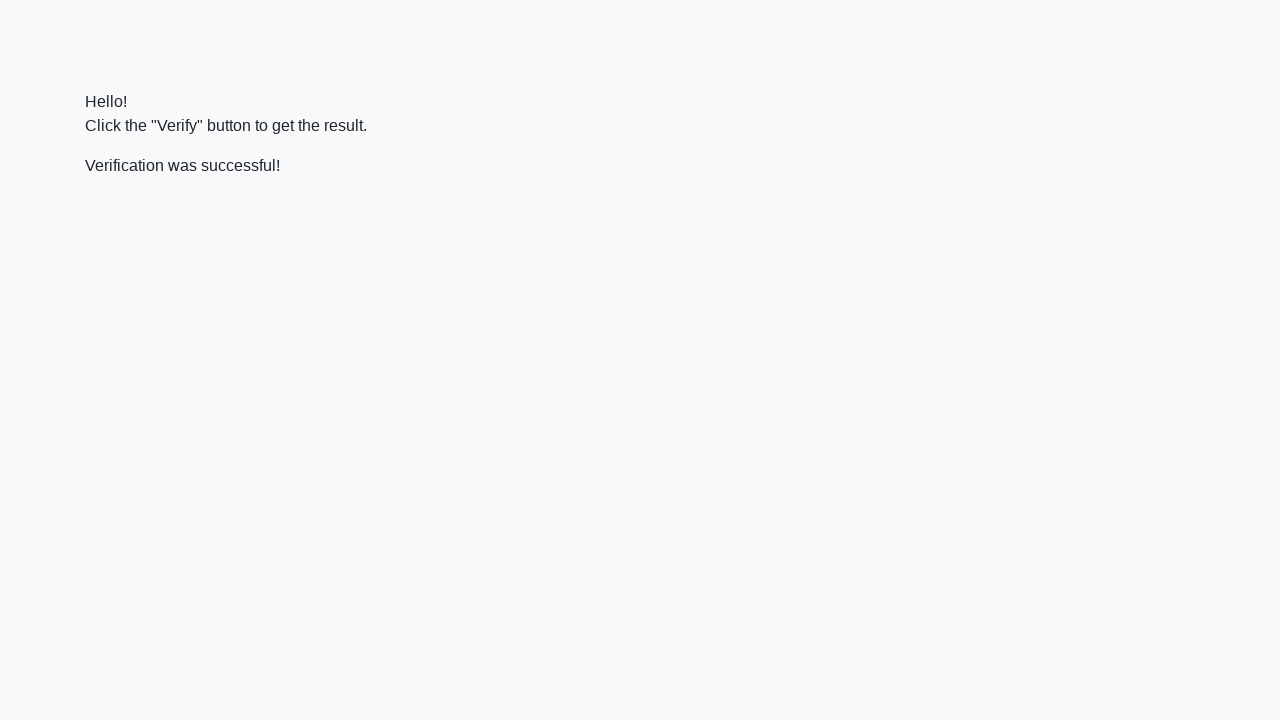

Verified that 'successful' text appears in the message
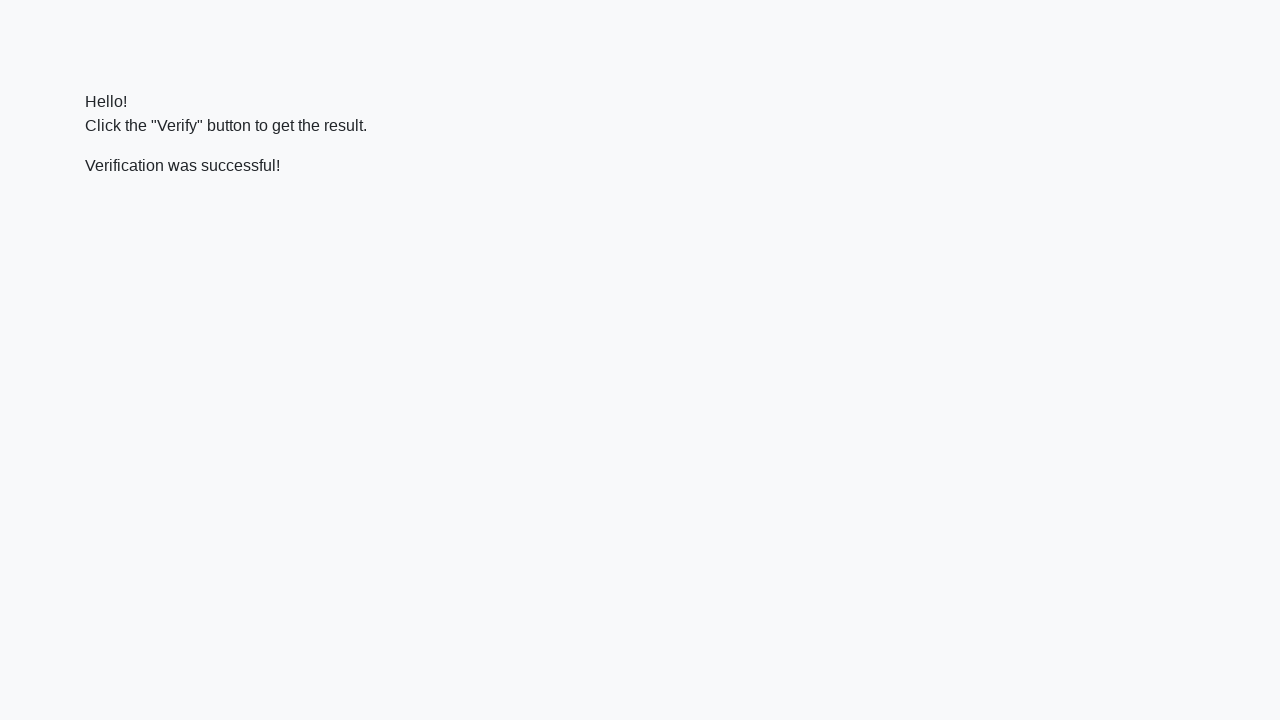

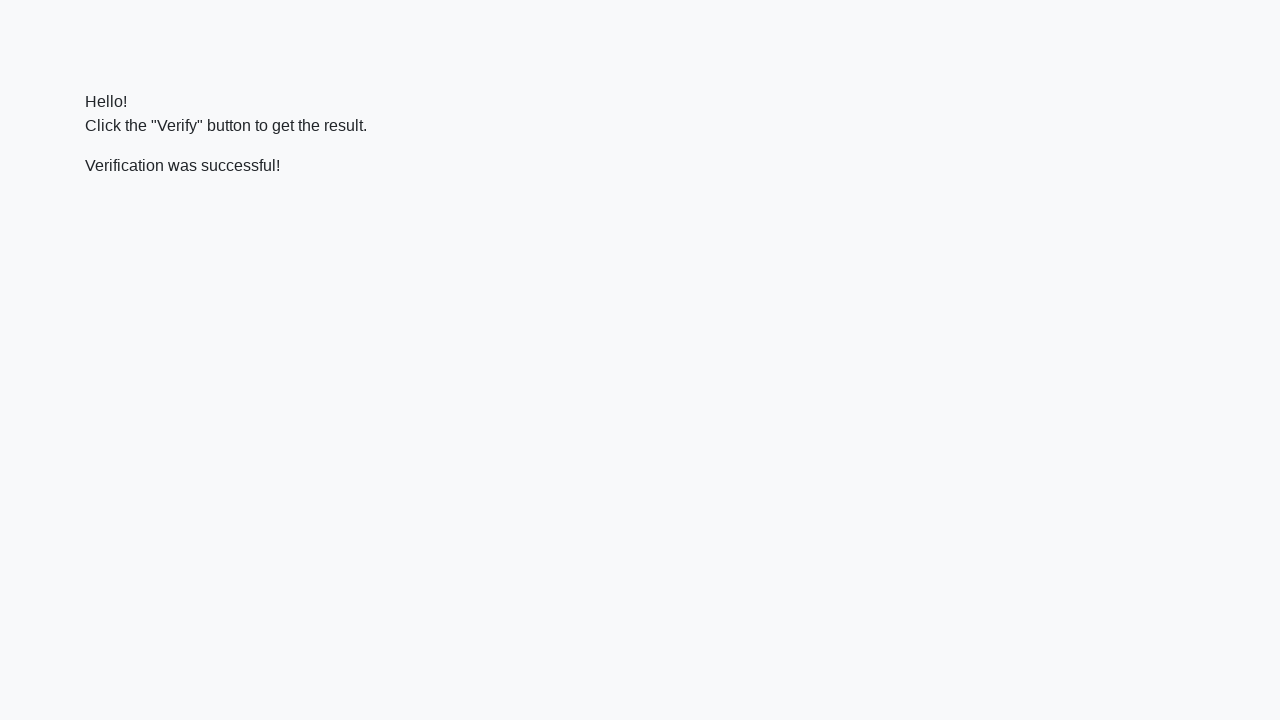